Tests calendar date picker functionality by selecting a specific date (June 15, 2027) through year, month, and day navigation

Starting URL: https://rahulshettyacademy.com/seleniumPractise/#/offers

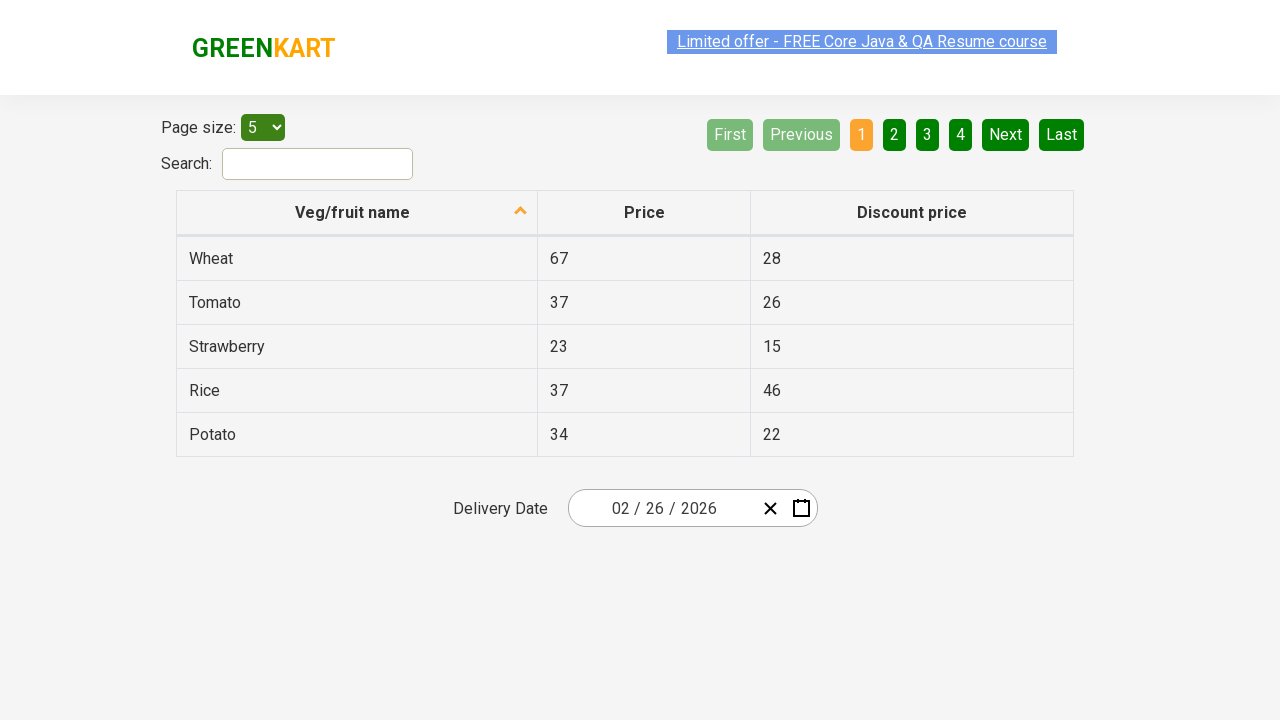

Clicked to open the calendar UI at (662, 508) on .react-date-picker__inputGroup
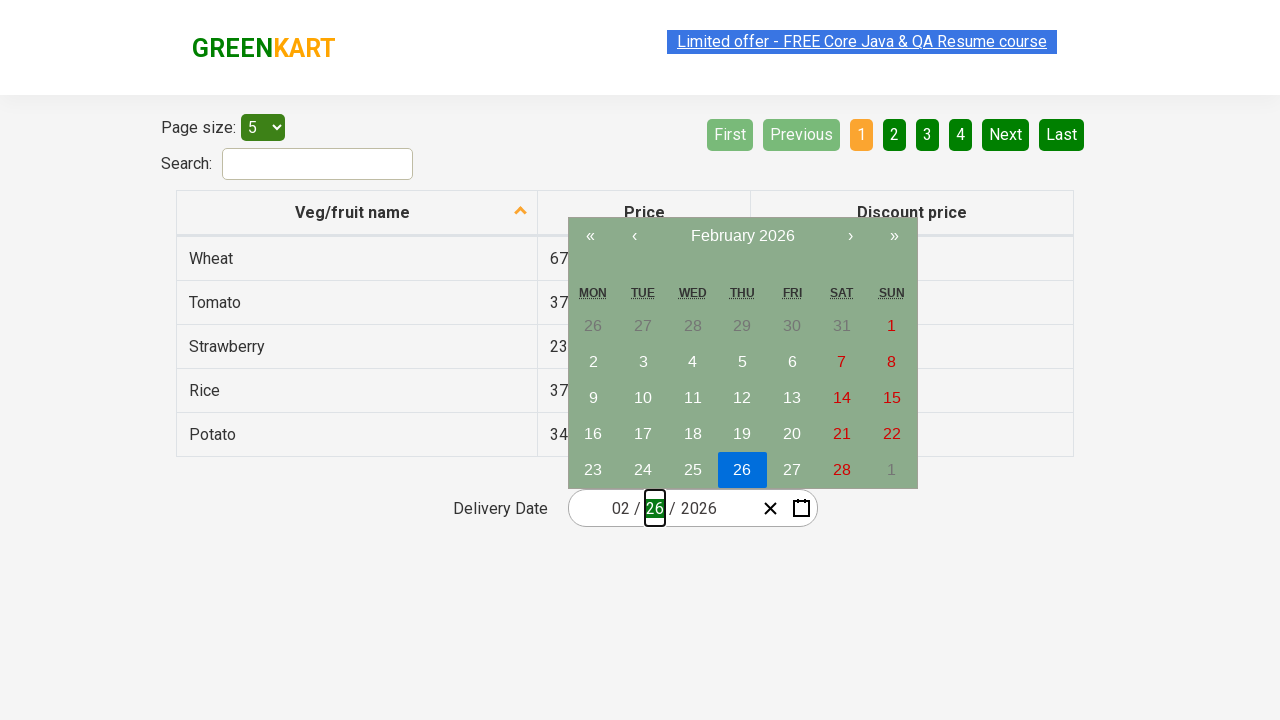

Clicked navigation label first time to navigate calendar view at (742, 236) on button.react-calendar__navigation__label span
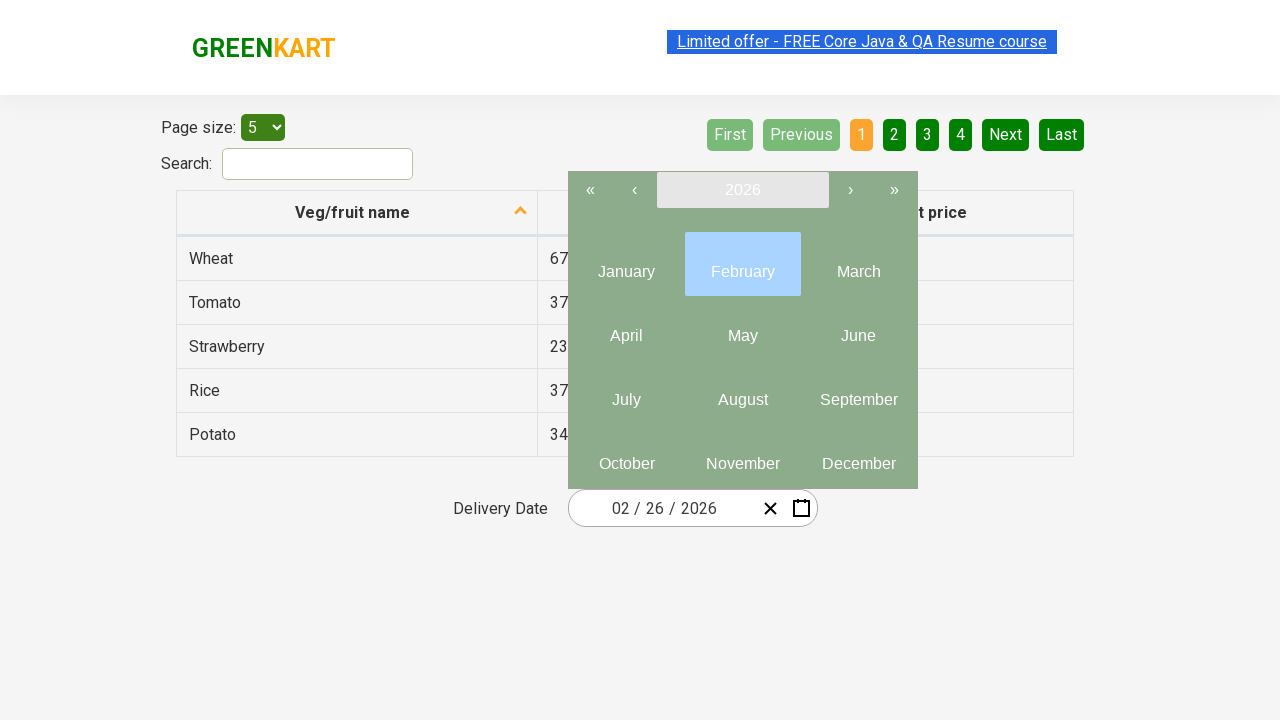

Clicked navigation label second time to reach year selection view at (742, 190) on button.react-calendar__navigation__label span
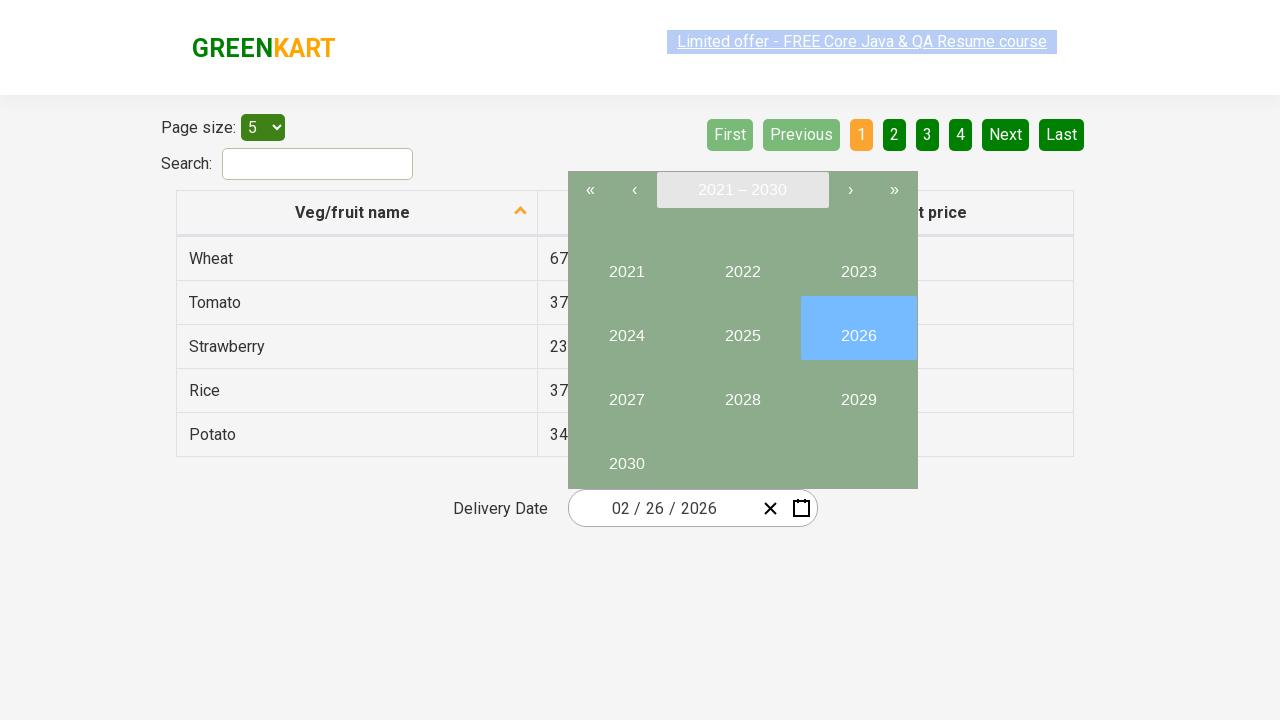

Selected year 2027 from year selection view at (626, 392) on button:has-text('2027')
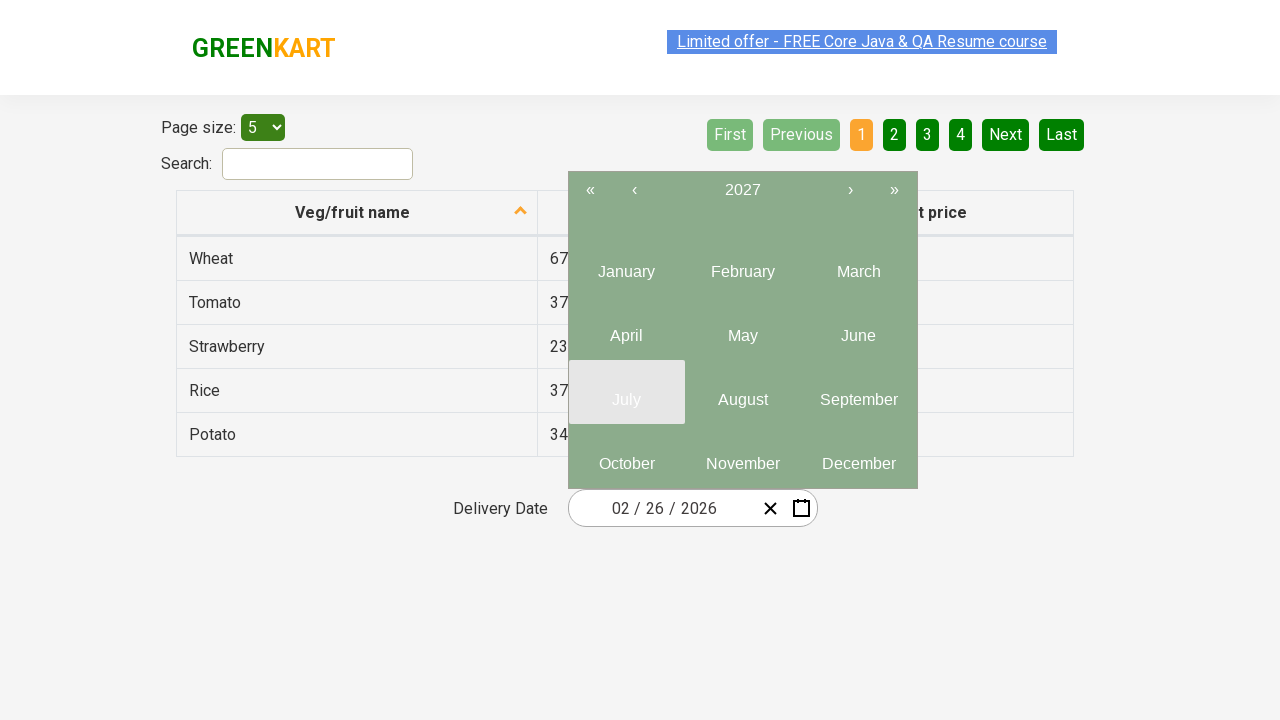

Selected June (month 6) from month picker at (858, 328) on .react-calendar__year-view__months__month >> nth=5
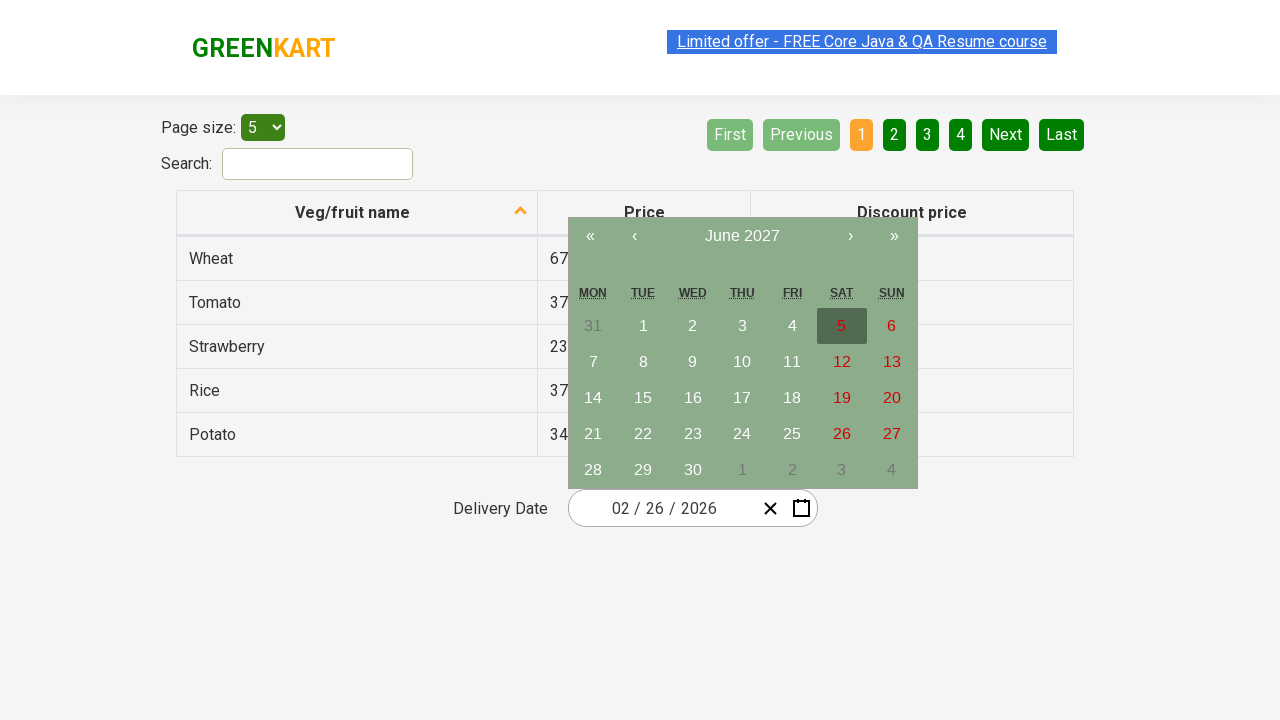

Selected day 15 from calendar day picker at (643, 398) on abbr:has-text('15')
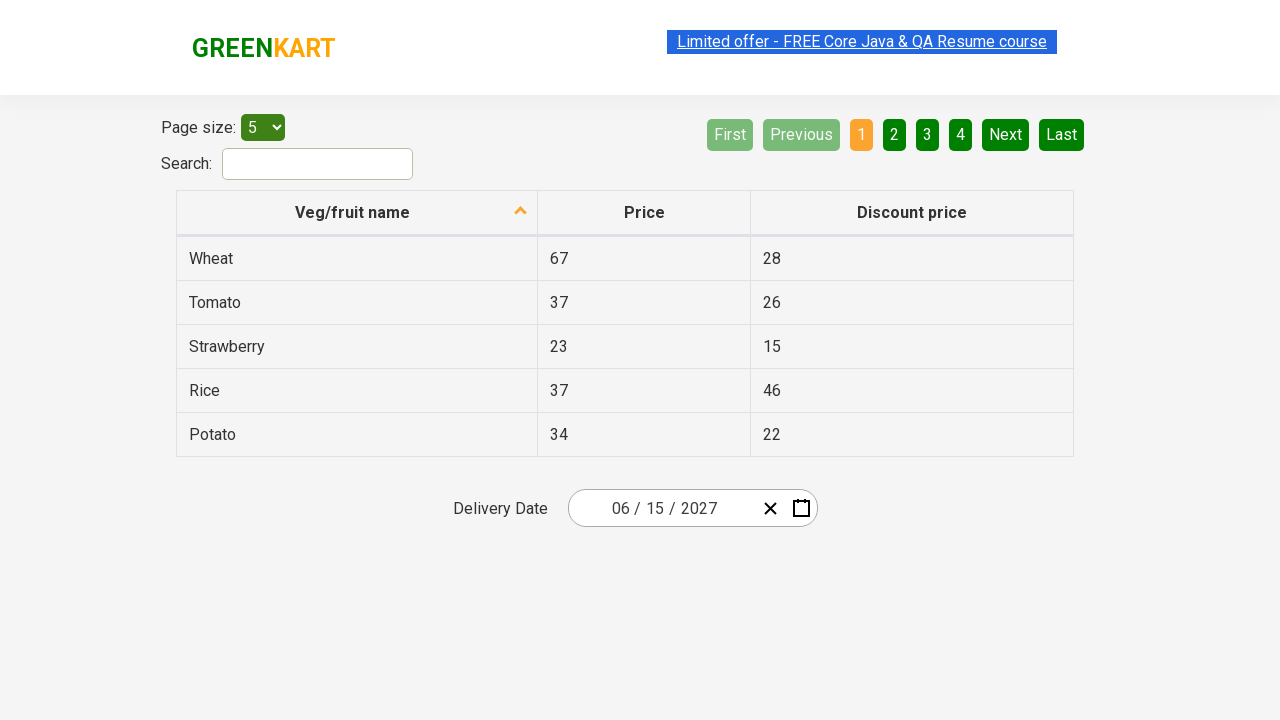

Waited for date input fields to be available
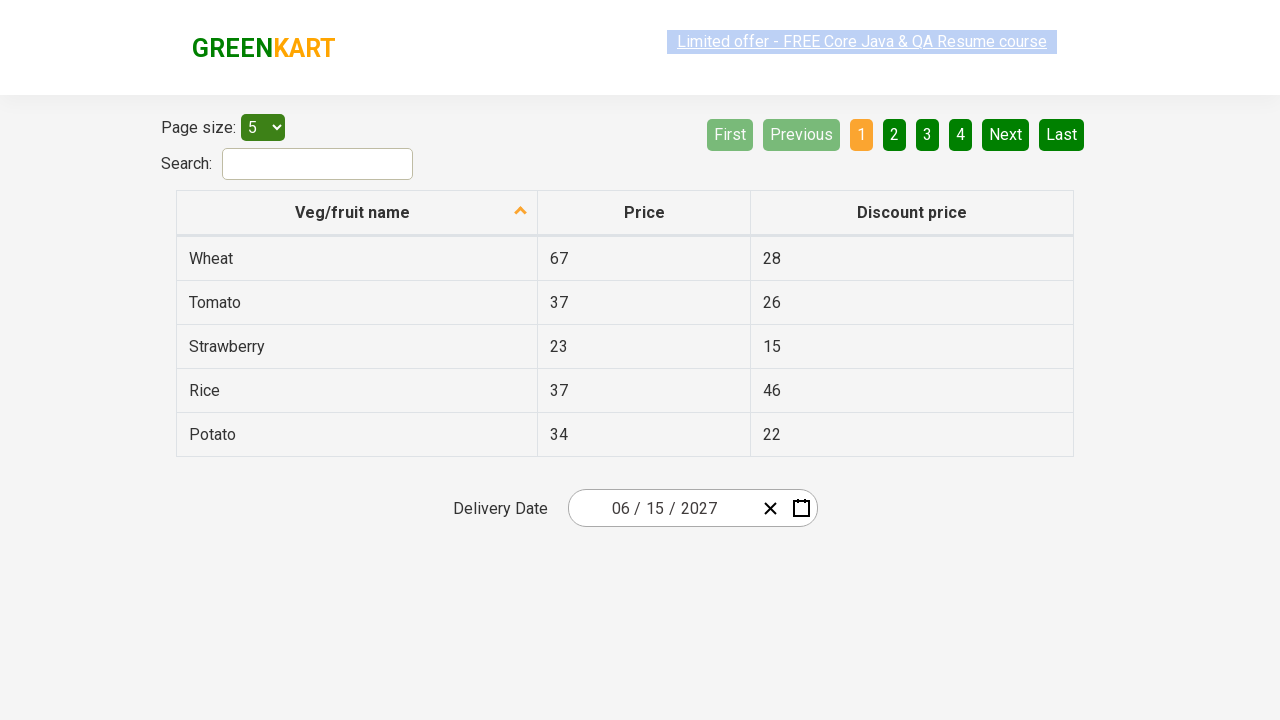

Retrieved all date input field elements
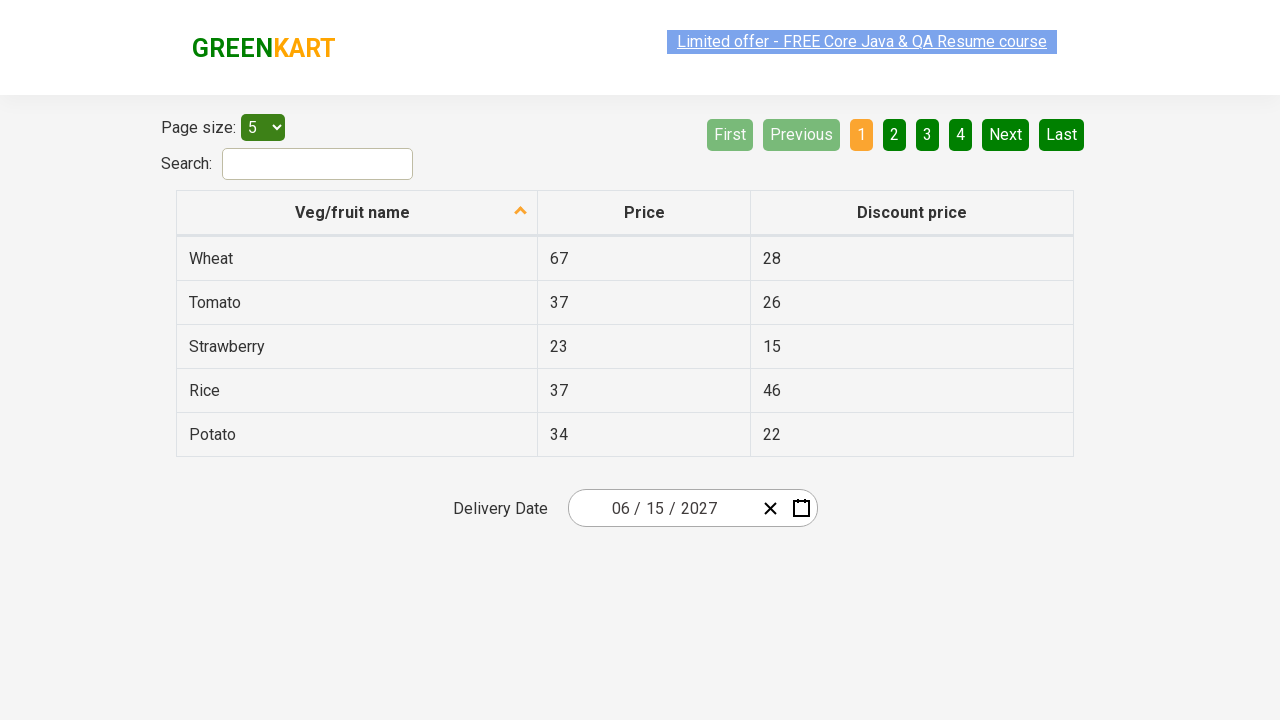

Verified that 3 date input fields are present (month, day, year)
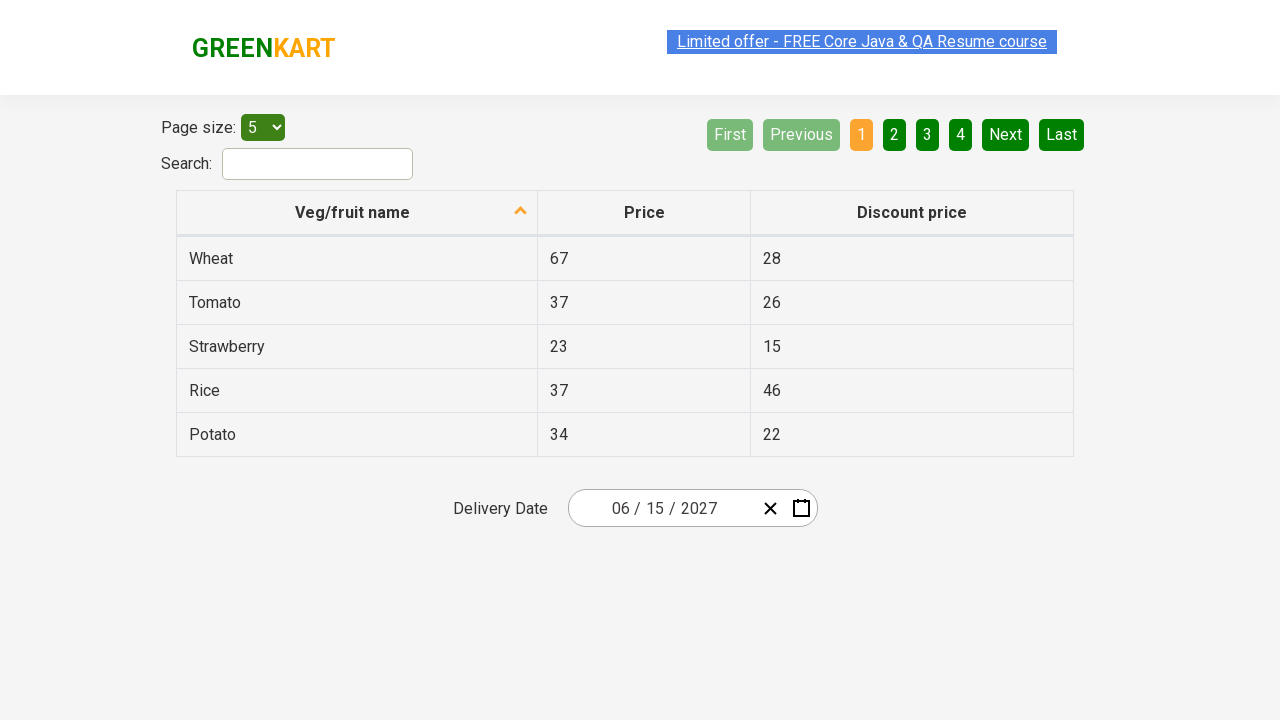

Verified that month field contains value '6' (June)
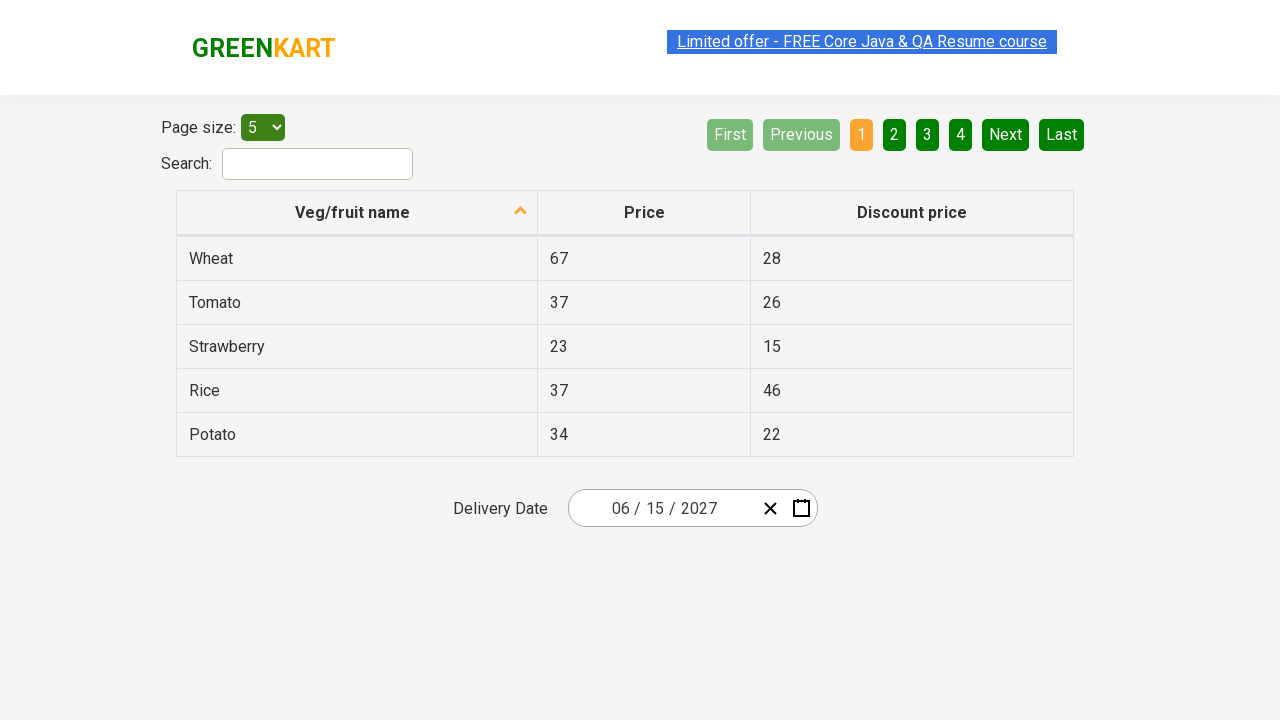

Verified that day field contains value '15'
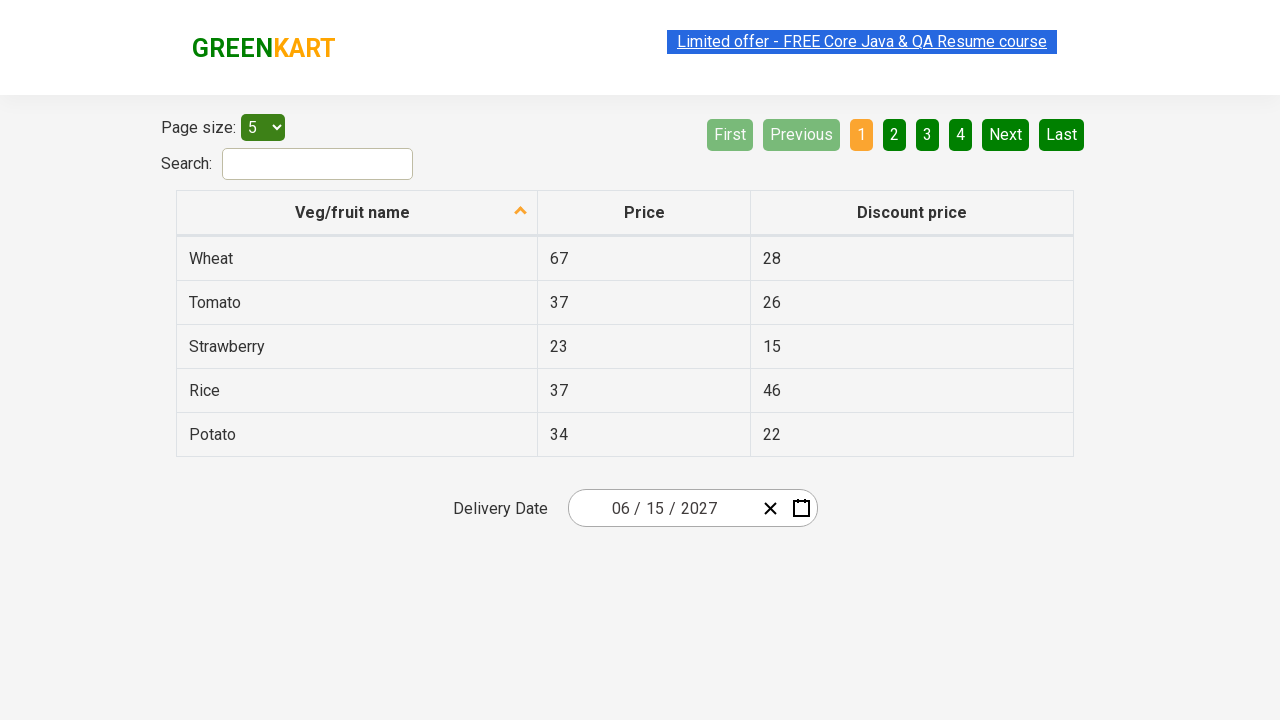

Verified that year field contains value '2027'
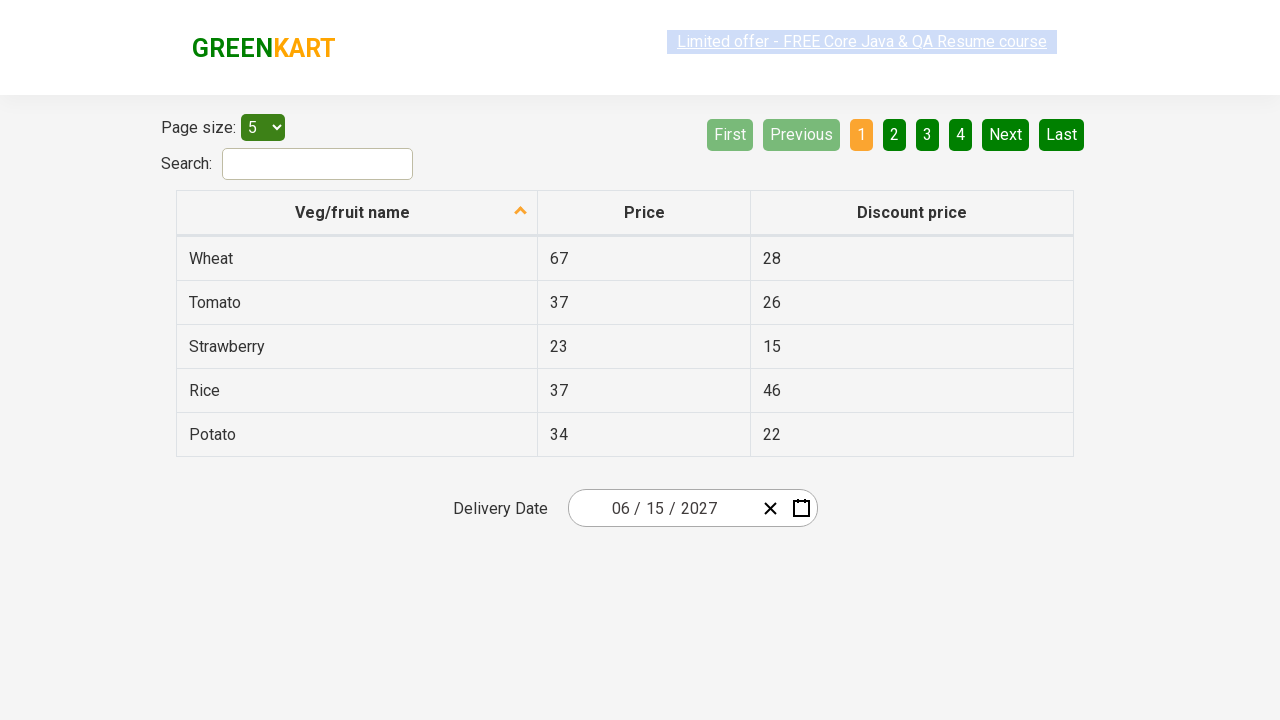

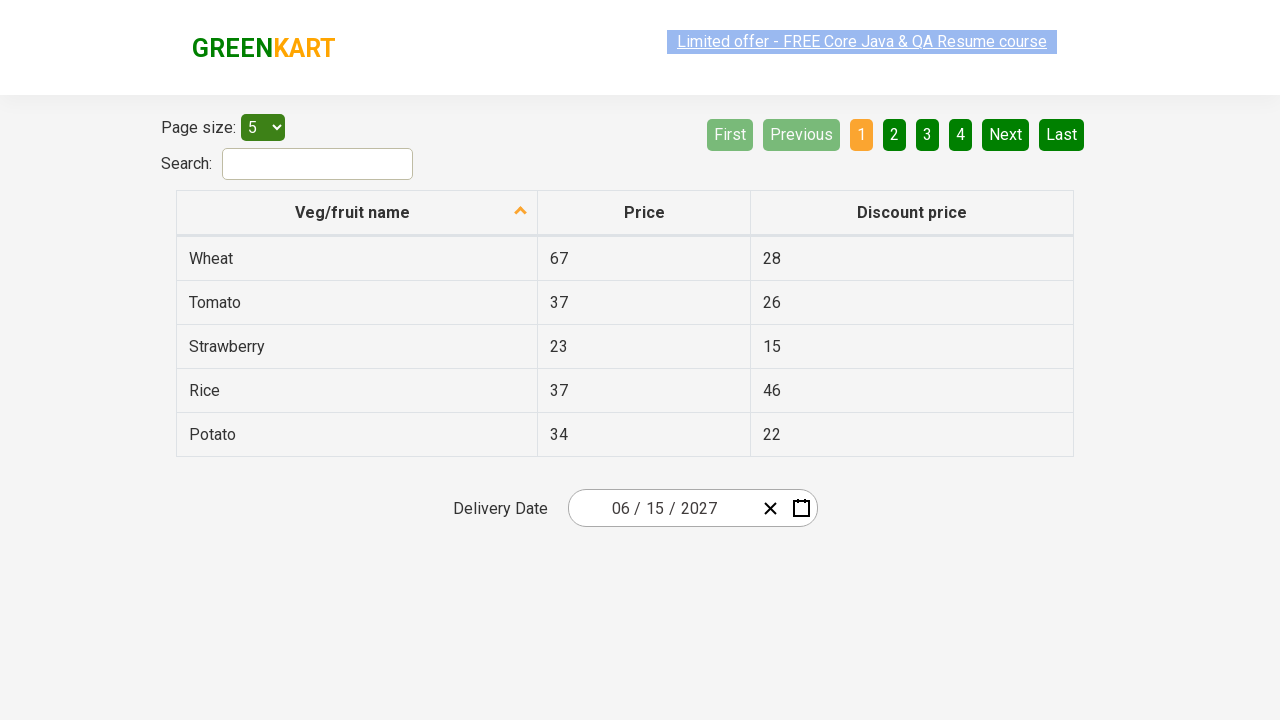